Tests a Selenium practice form by filling out personal information including name, gender, experience, date, profession, tools, continent, and commands, then submitting the form.

Starting URL: https://www.techlistic.com/p/selenium-practice-form.html

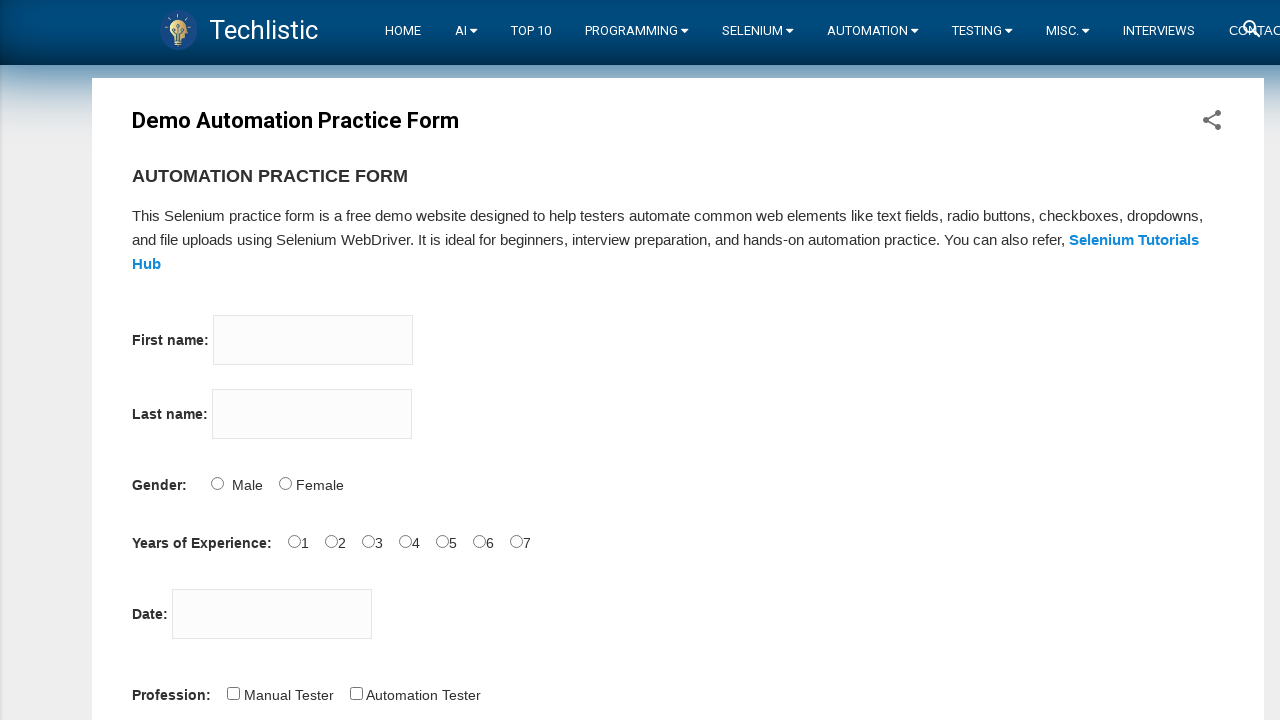

Filled first name field with 'Adem Yusuf' on input[name='firstname']
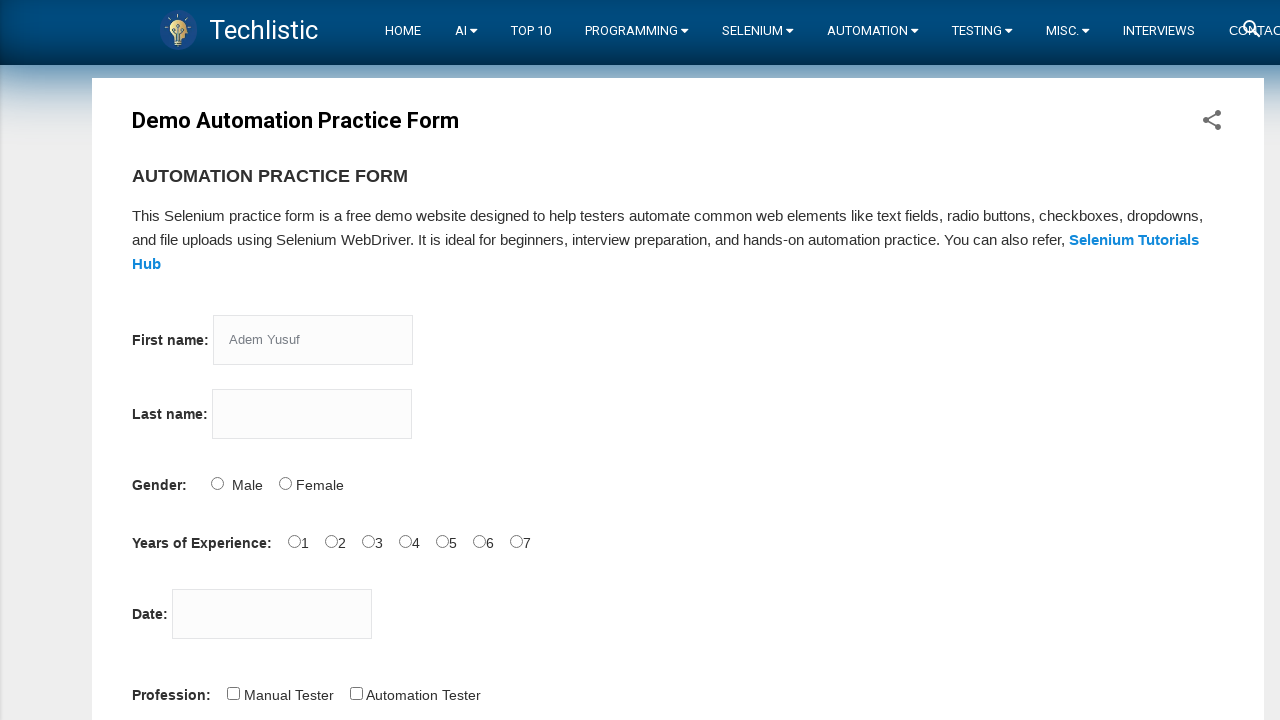

Filled last name field with 'Adiguzel' on input[name='lastname']
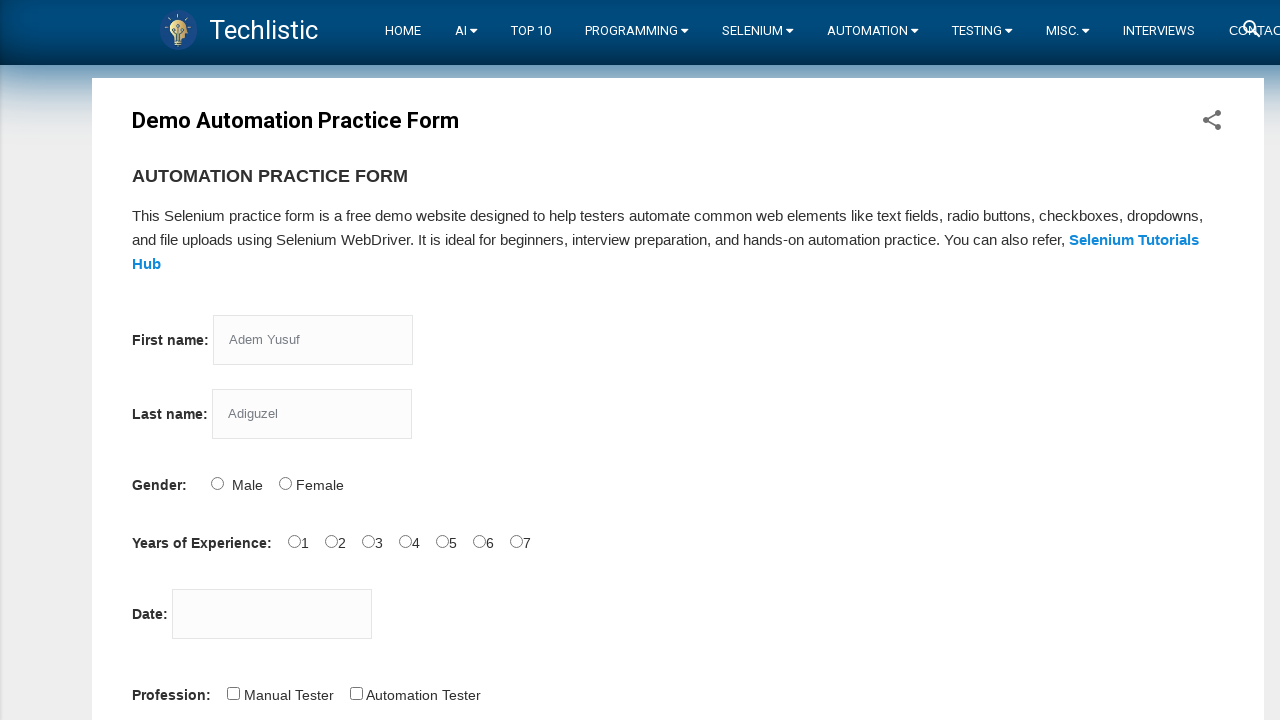

Selected Male gender option at (217, 483) on input#sex-0
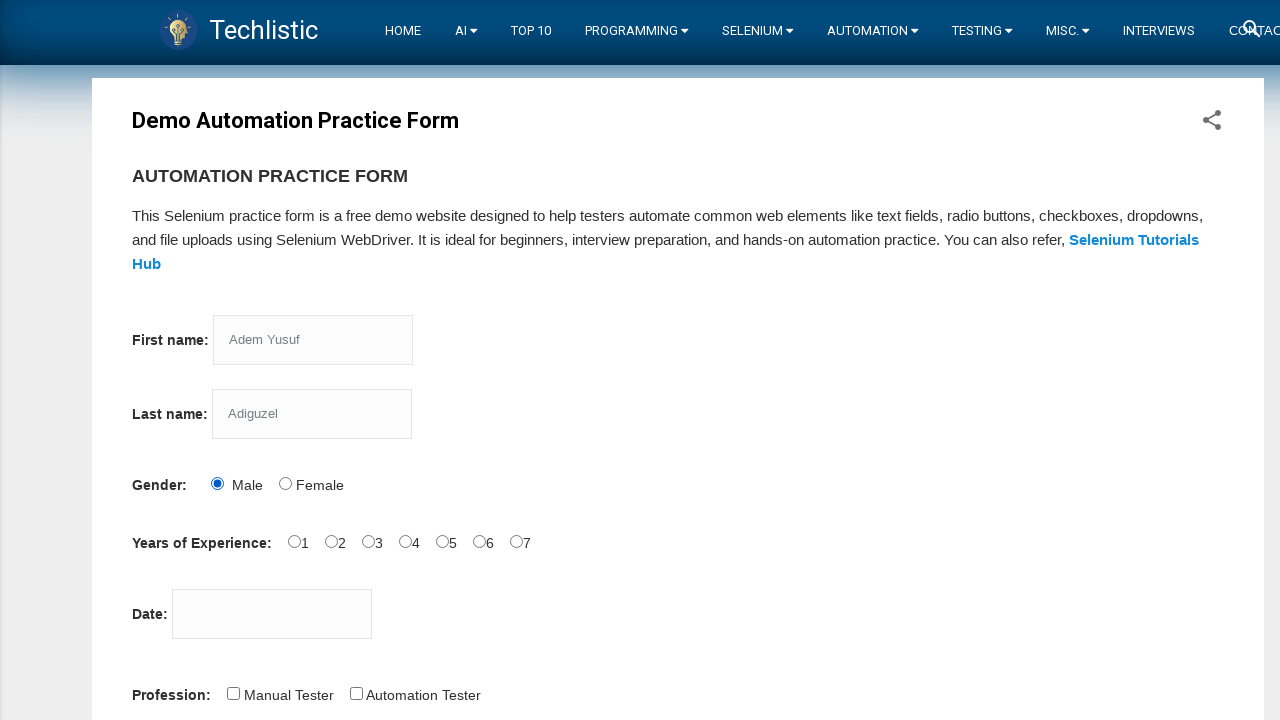

Selected 1 year experience option at (294, 541) on input#exp-0
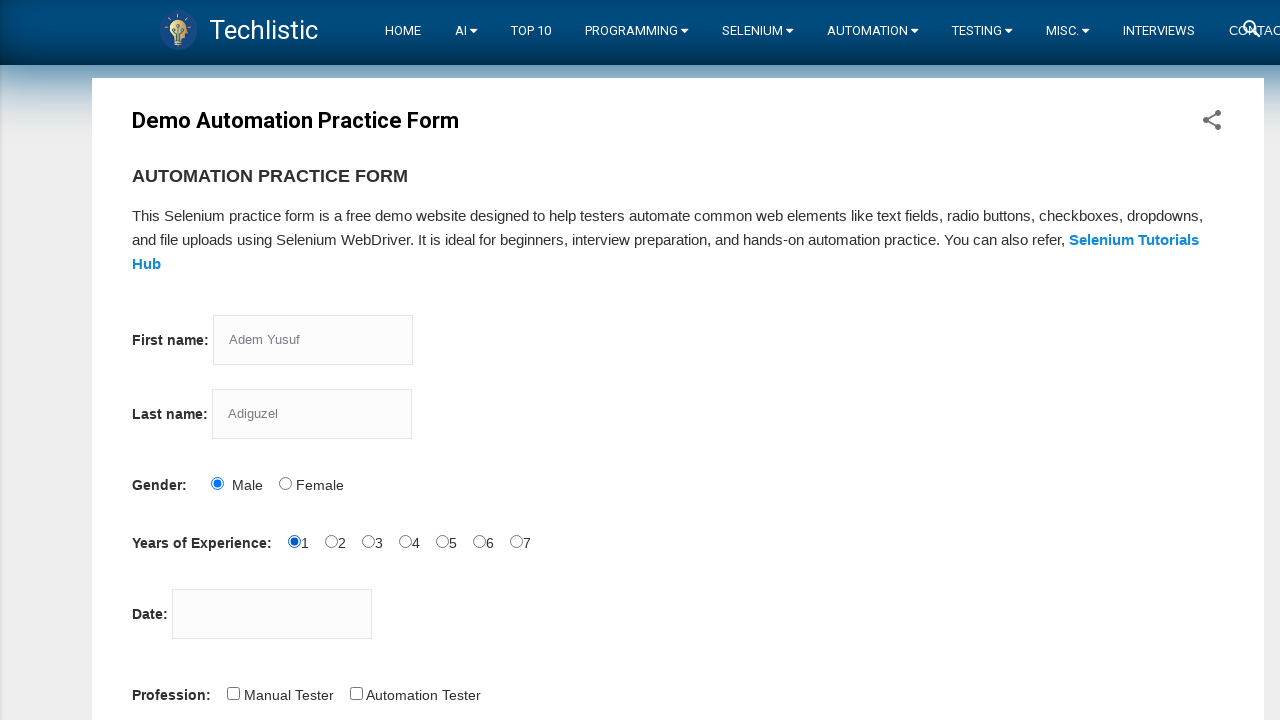

Filled date field with '12/27/2022' on input#datepicker
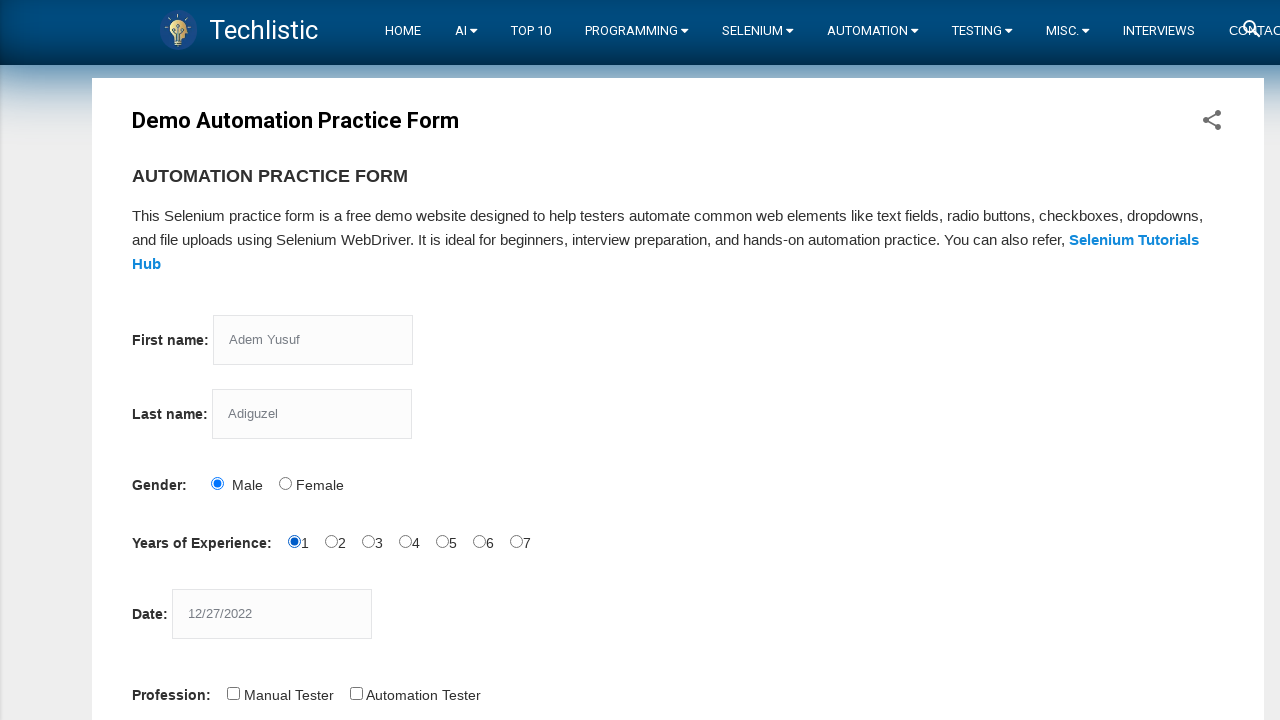

Selected Automation Tester profession at (356, 693) on input#profession-1
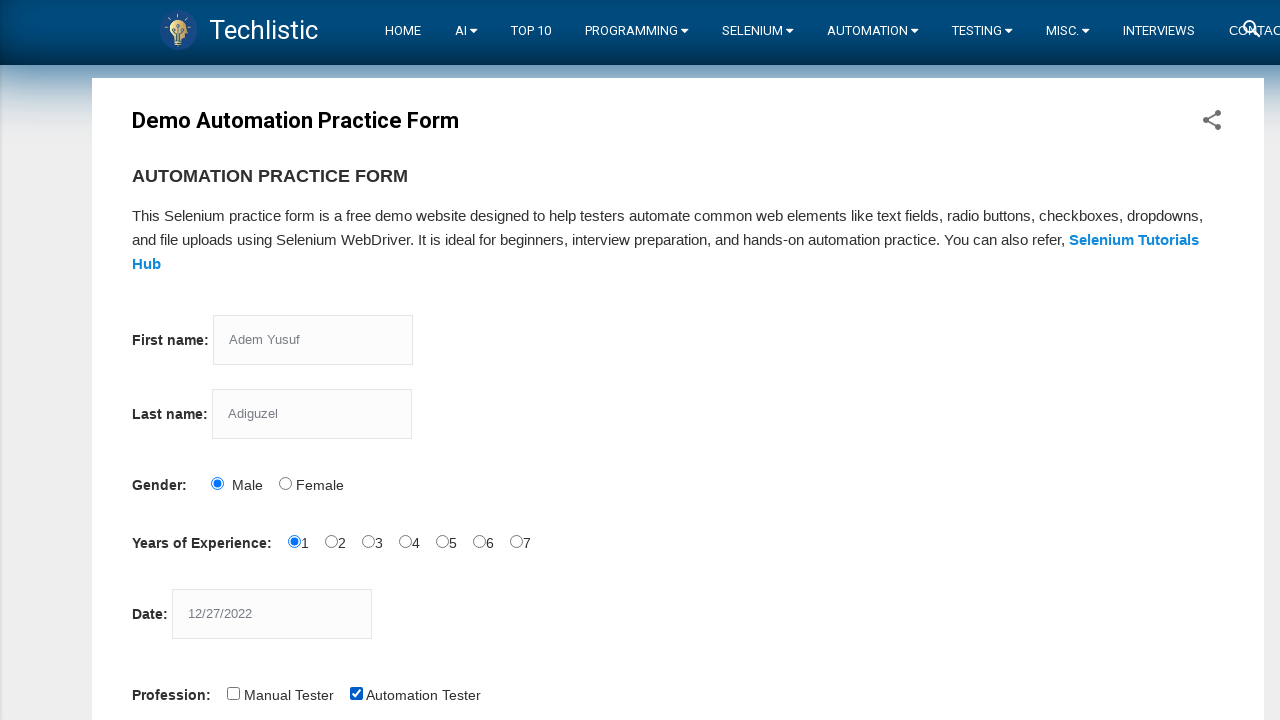

Selected Selenium Webdriver tool at (446, 360) on input#tool-2
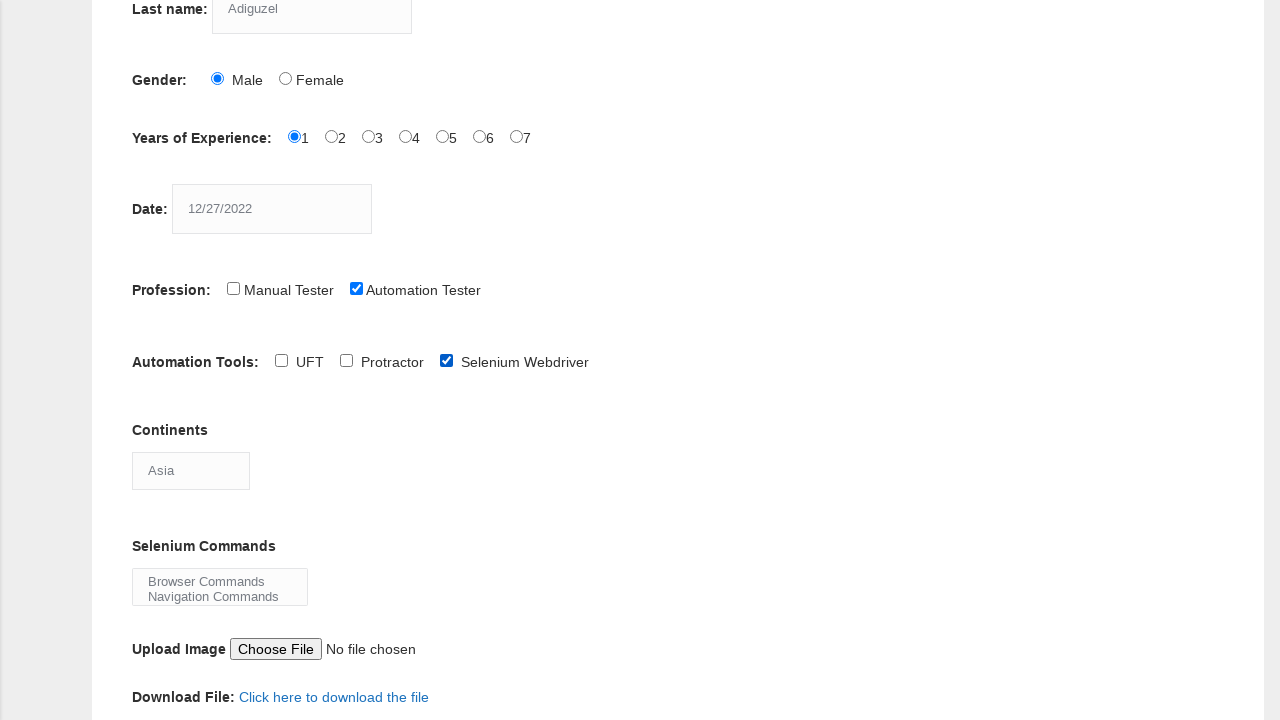

Selected Europe from continent dropdown on select.input-xlarge
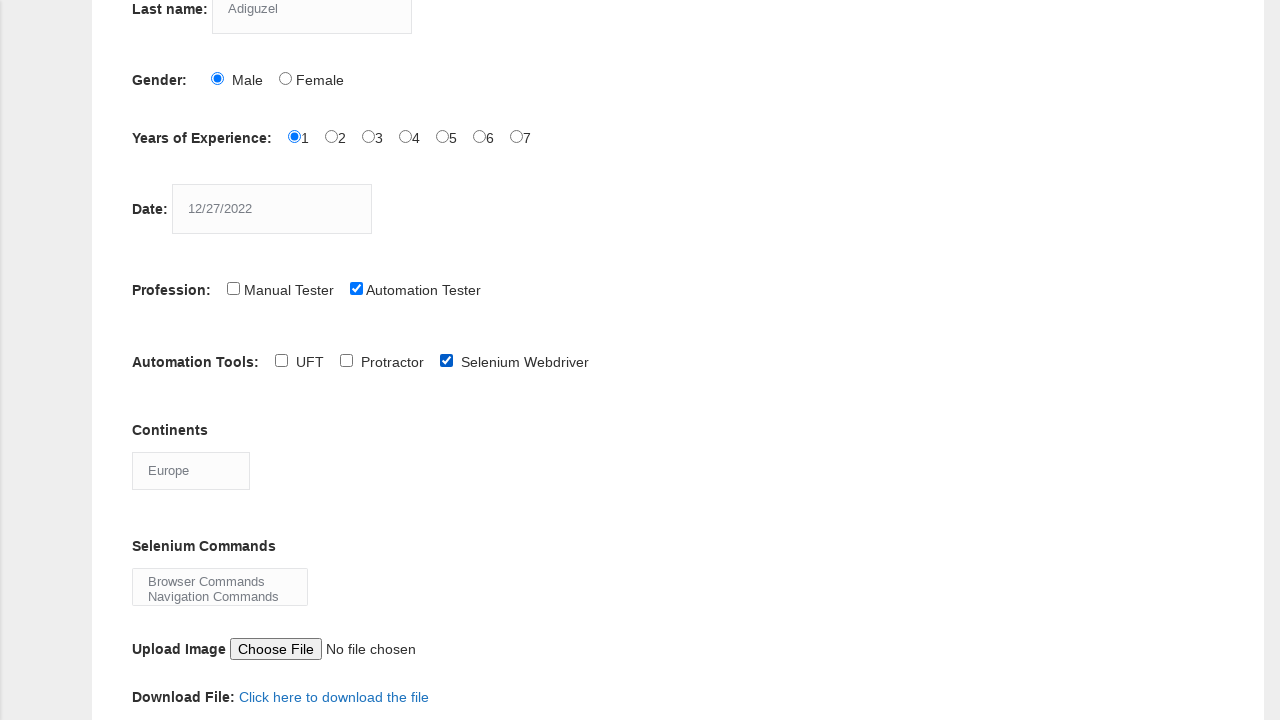

Selected Browser Commands from Selenium commands dropdown on select#selenium_commands
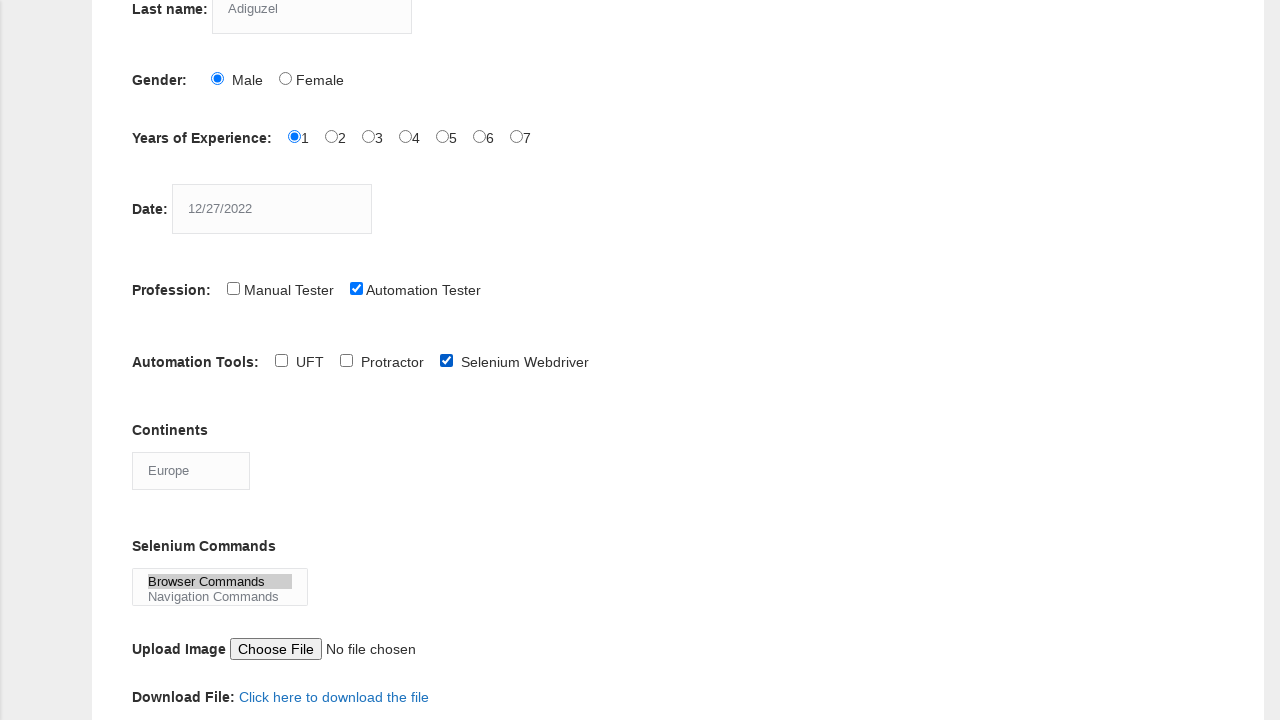

Clicked submit button to complete form submission at (157, 360) on button.btn.btn-info
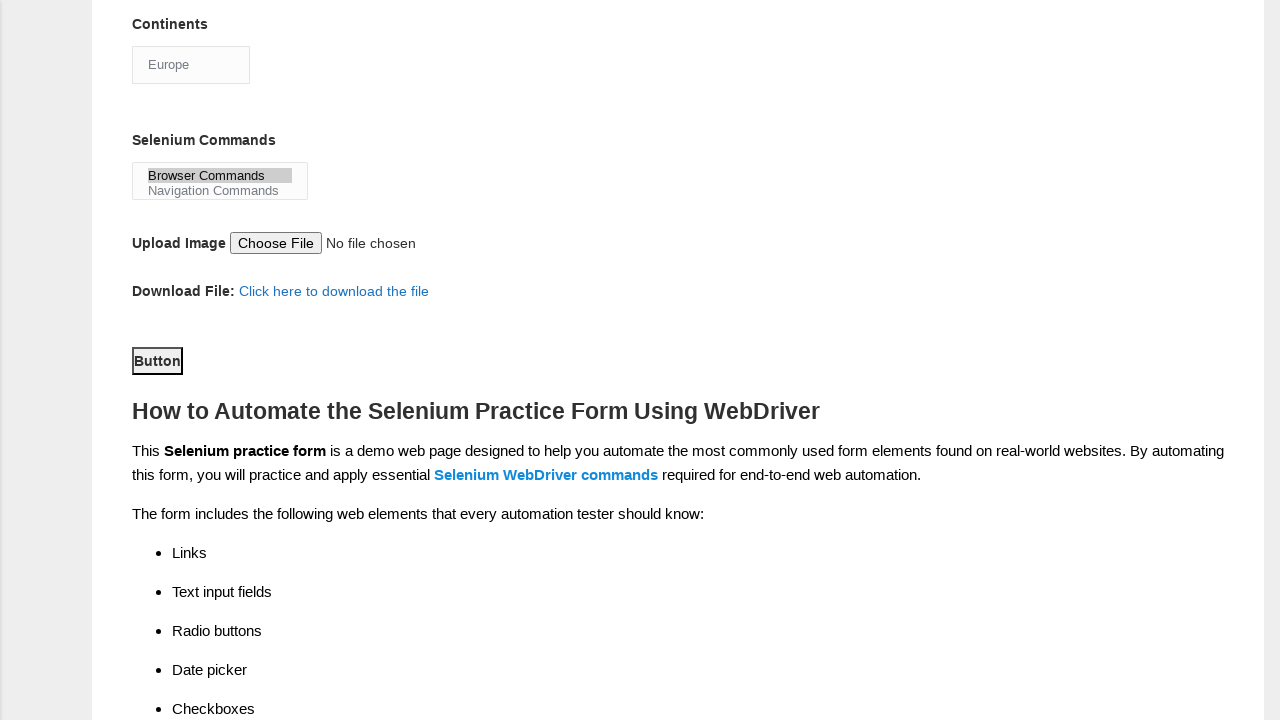

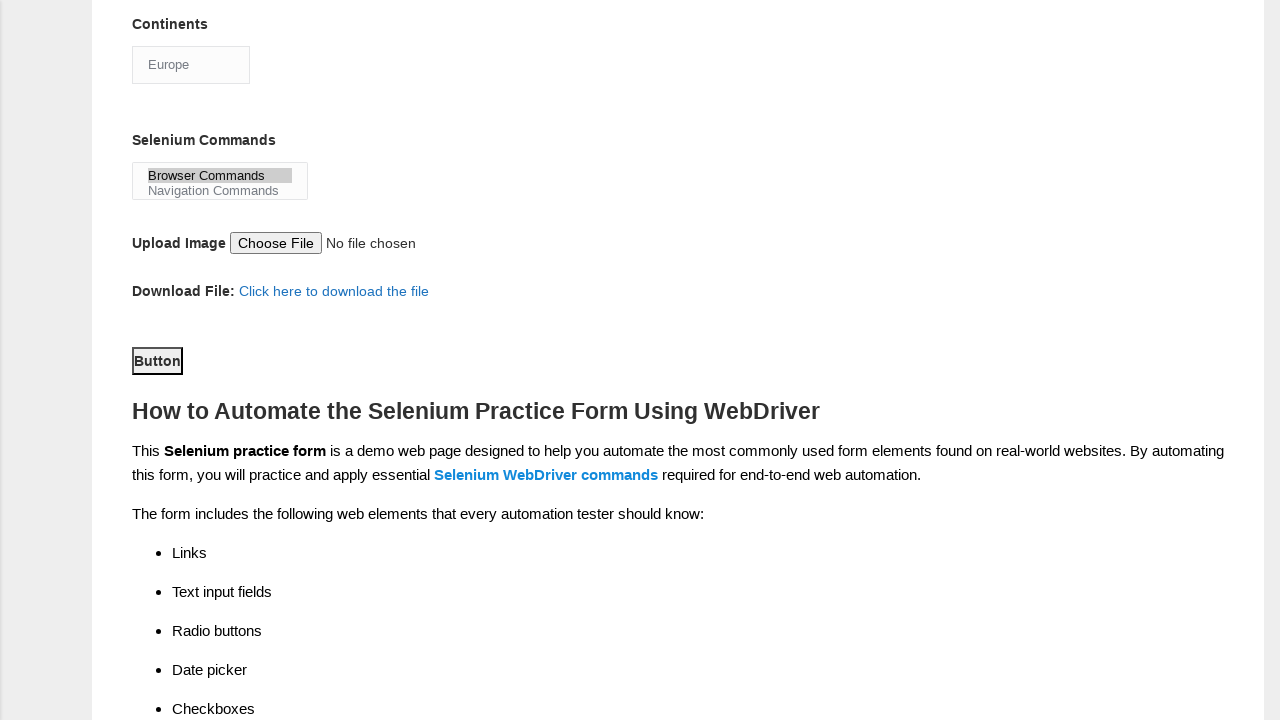